Tests JavaScript alert handling by clicking a button to trigger an alert, verifying the alert text, accepting it, and then clicking a new tab button.

Starting URL: https://formy-project.herokuapp.com/switch-window

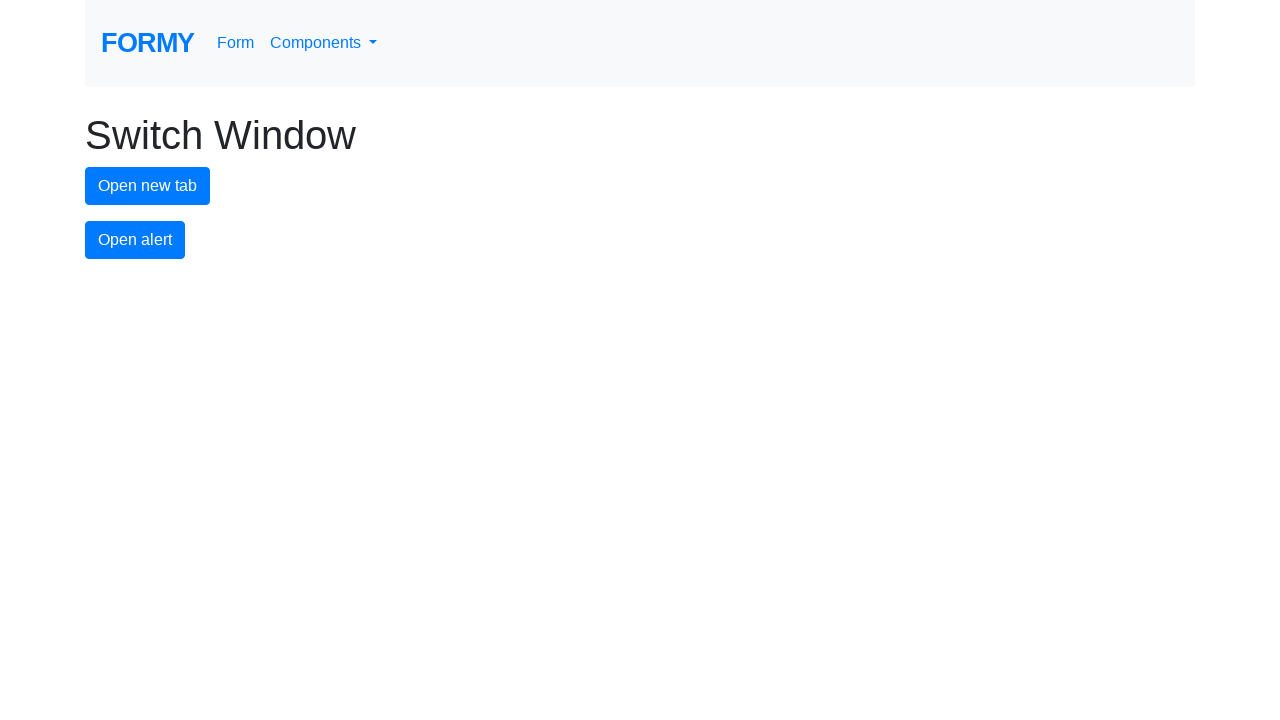

Clicked alert button to trigger the alert at (135, 240) on #alert-button
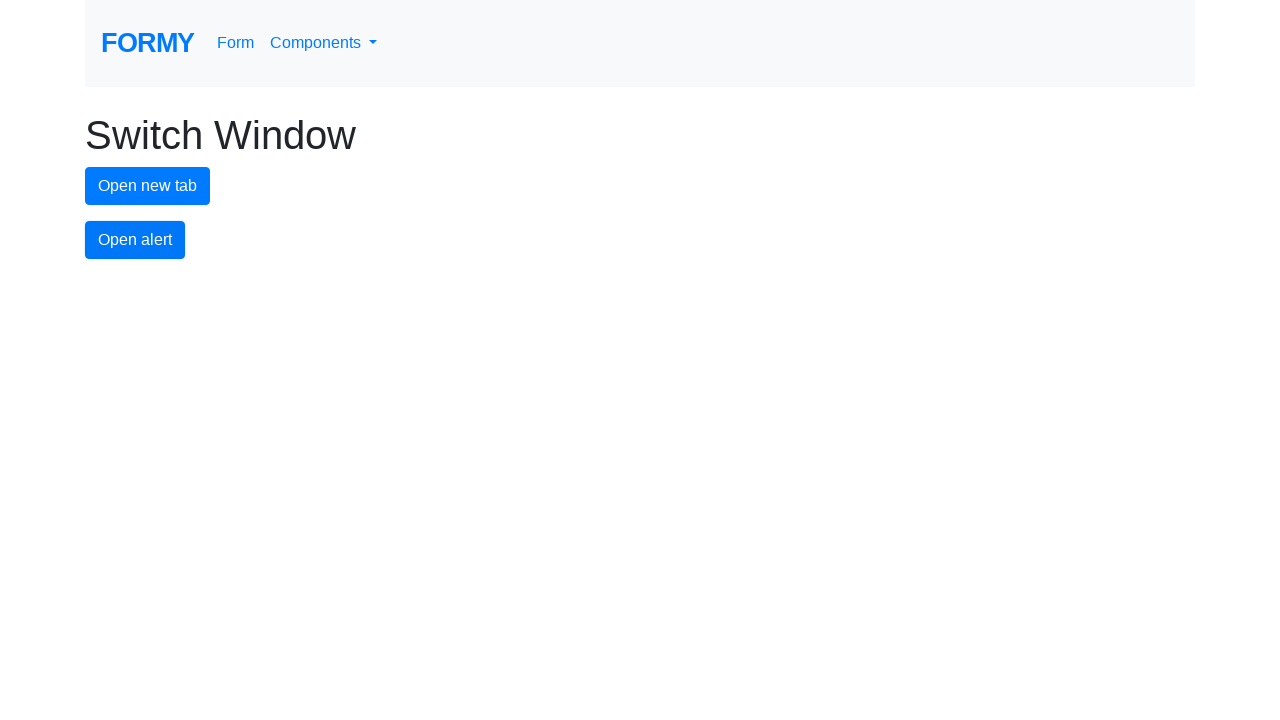

Defined alert dialog handler function
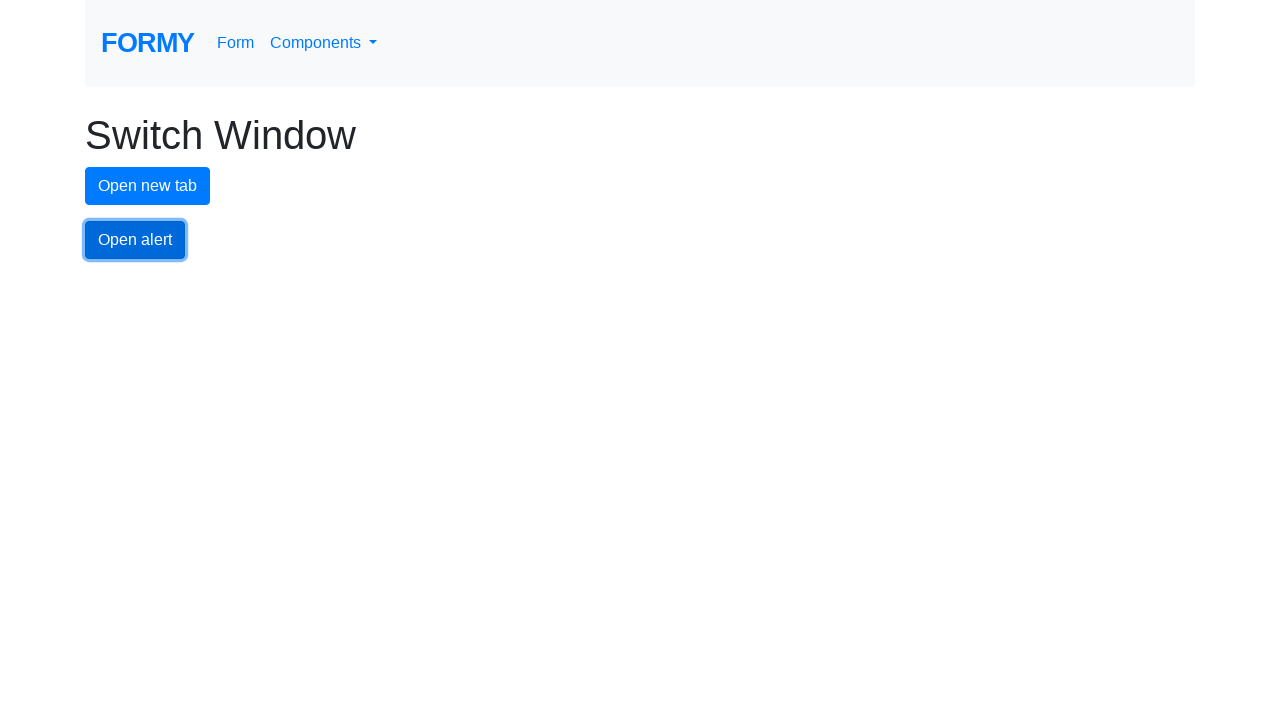

Registered dialog event listener
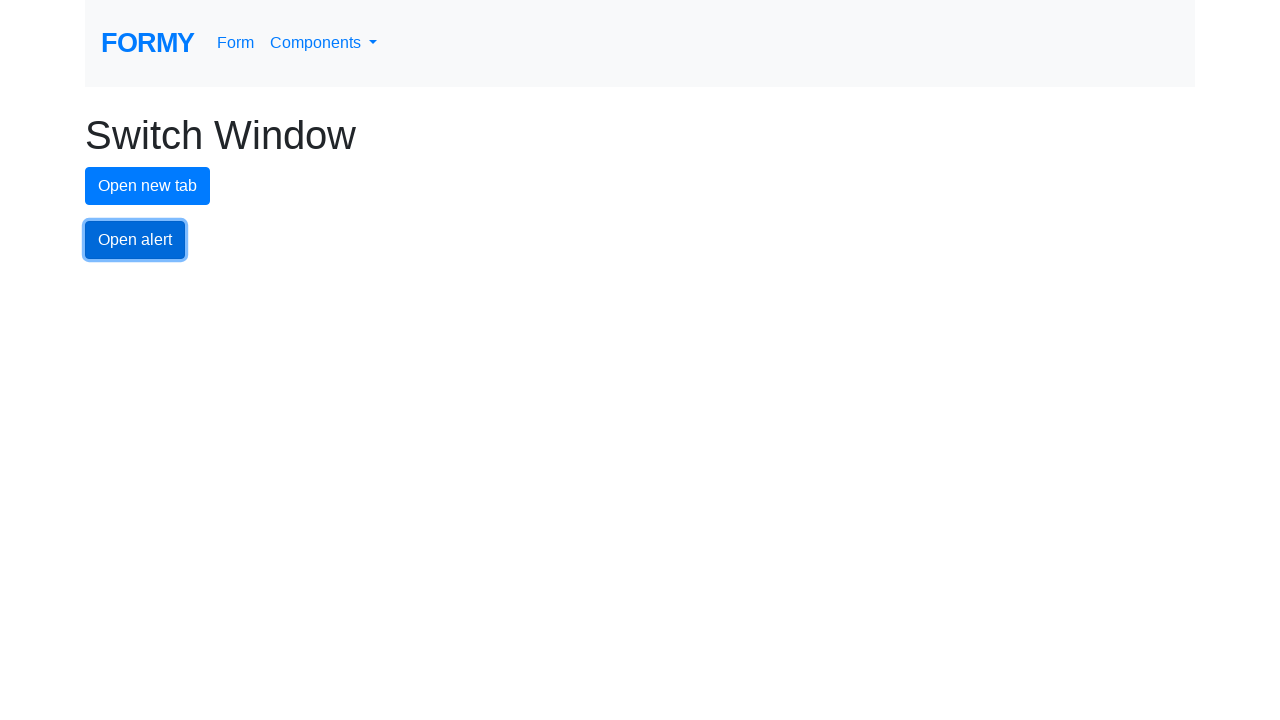

Clicked alert button again to trigger dialog handler at (135, 240) on #alert-button
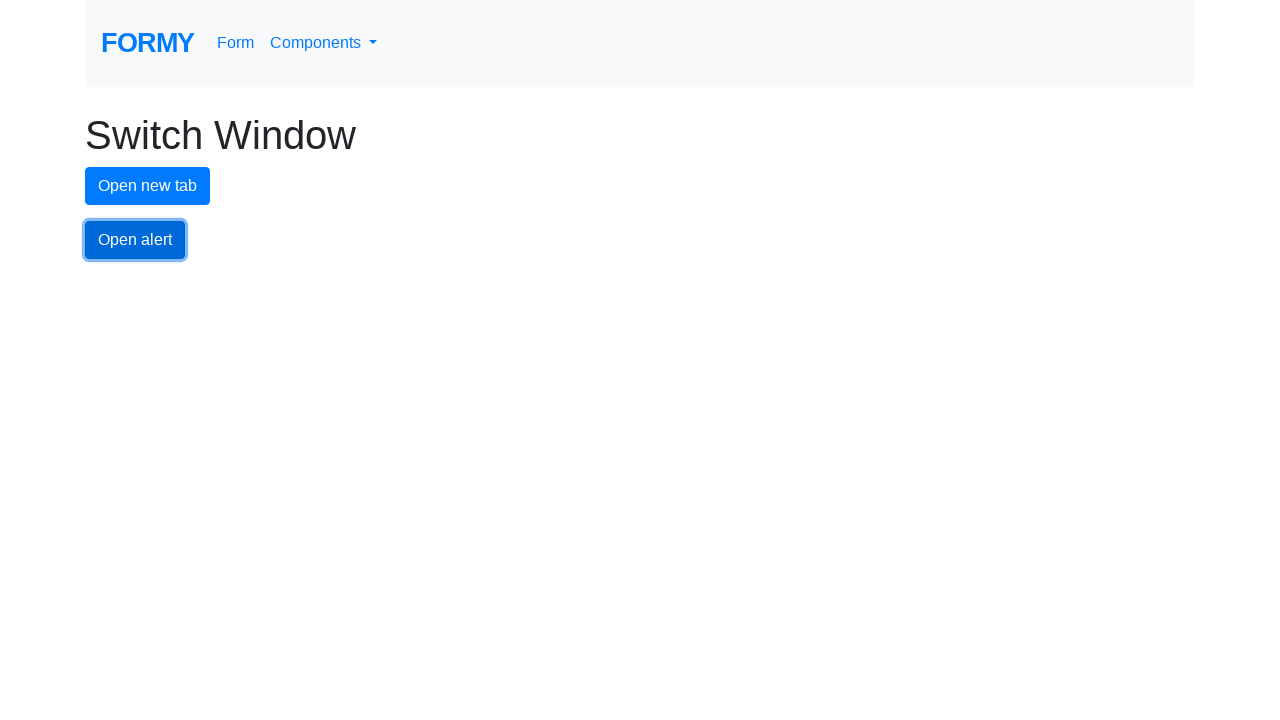

Removed dialog event listener
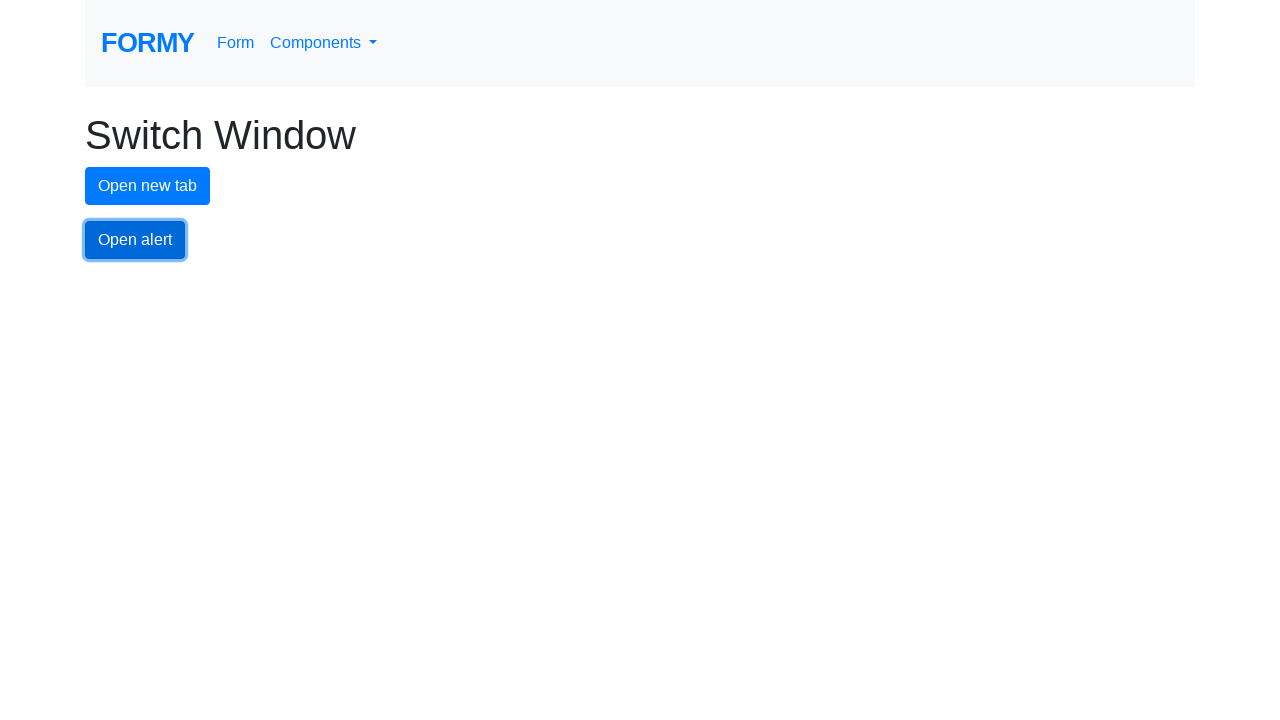

Clicked new tab button at (148, 186) on #new-tab-button
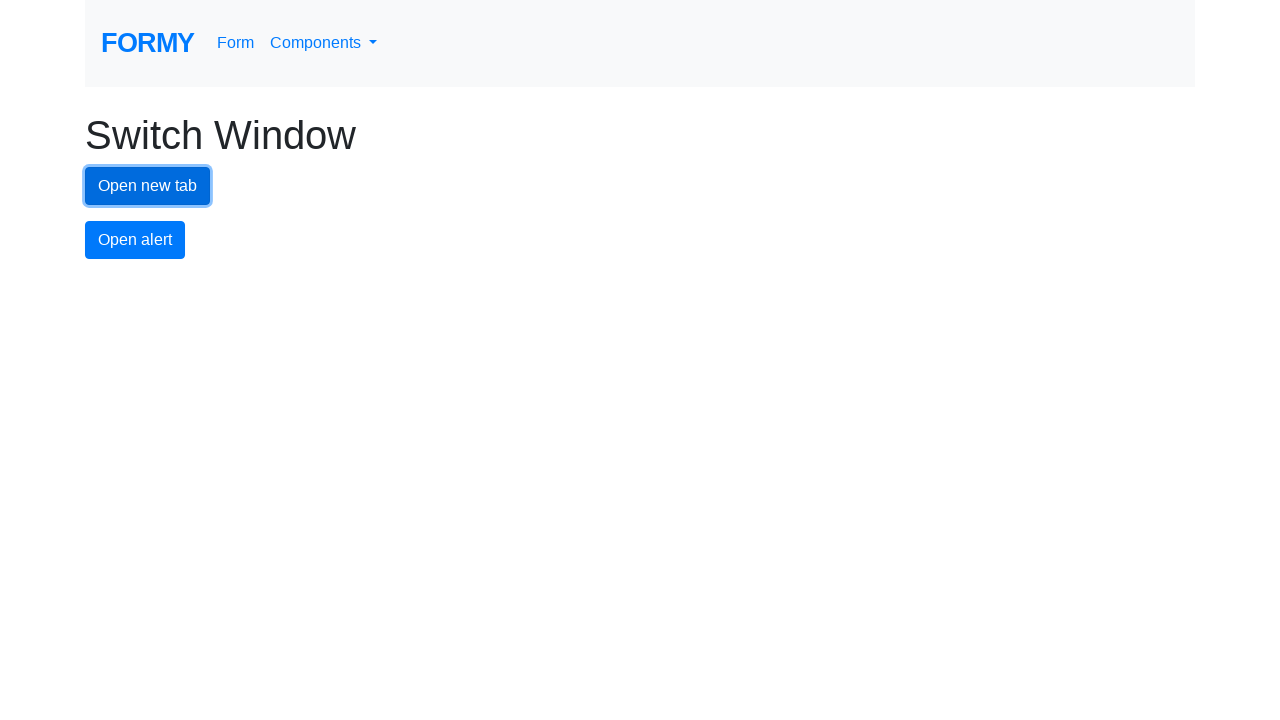

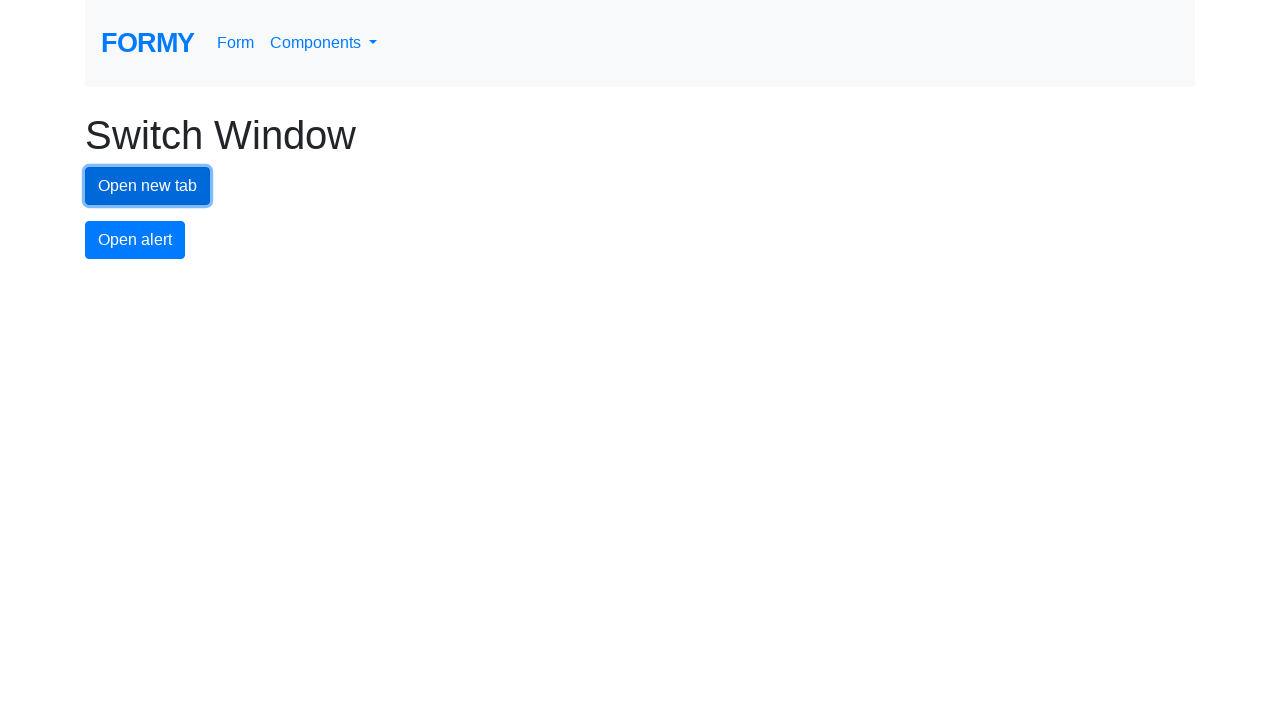